Tests clearing completed tasks using the clear completed button.

Starting URL: https://todomvc4tasj.herokuapp.com/

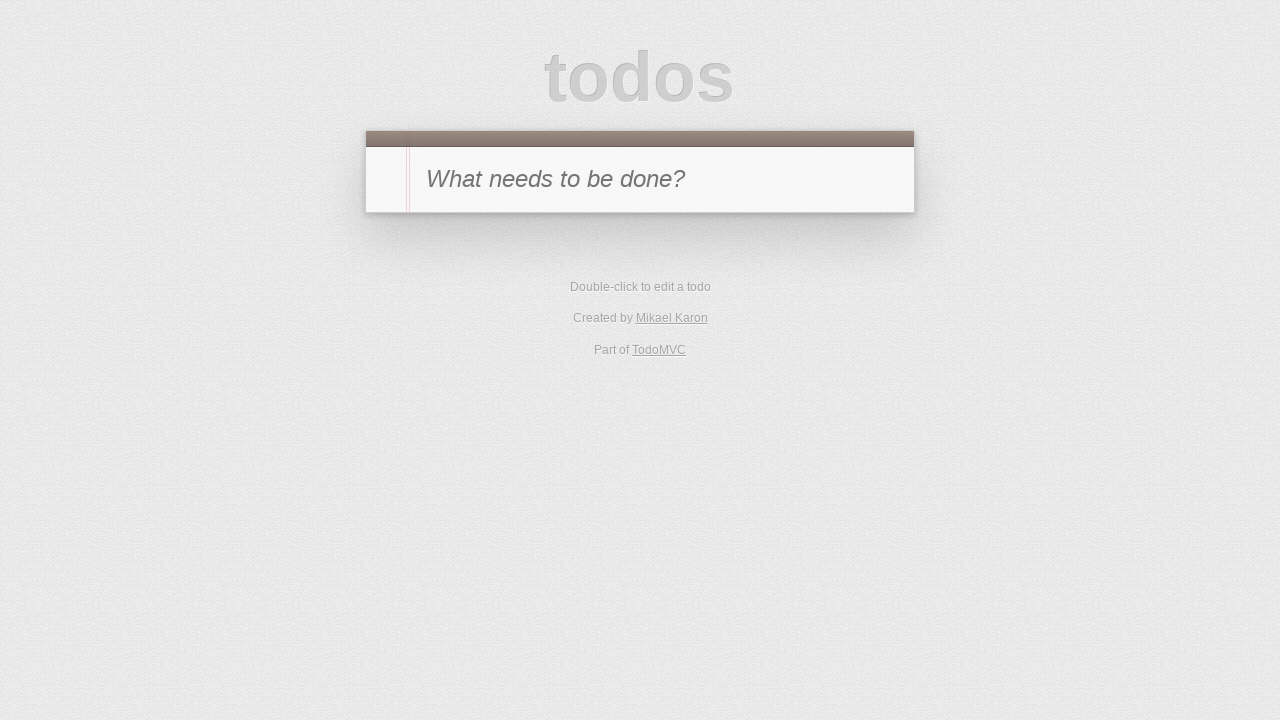

Set up localStorage with two tasks: one incomplete ('1') and one completed ('2')
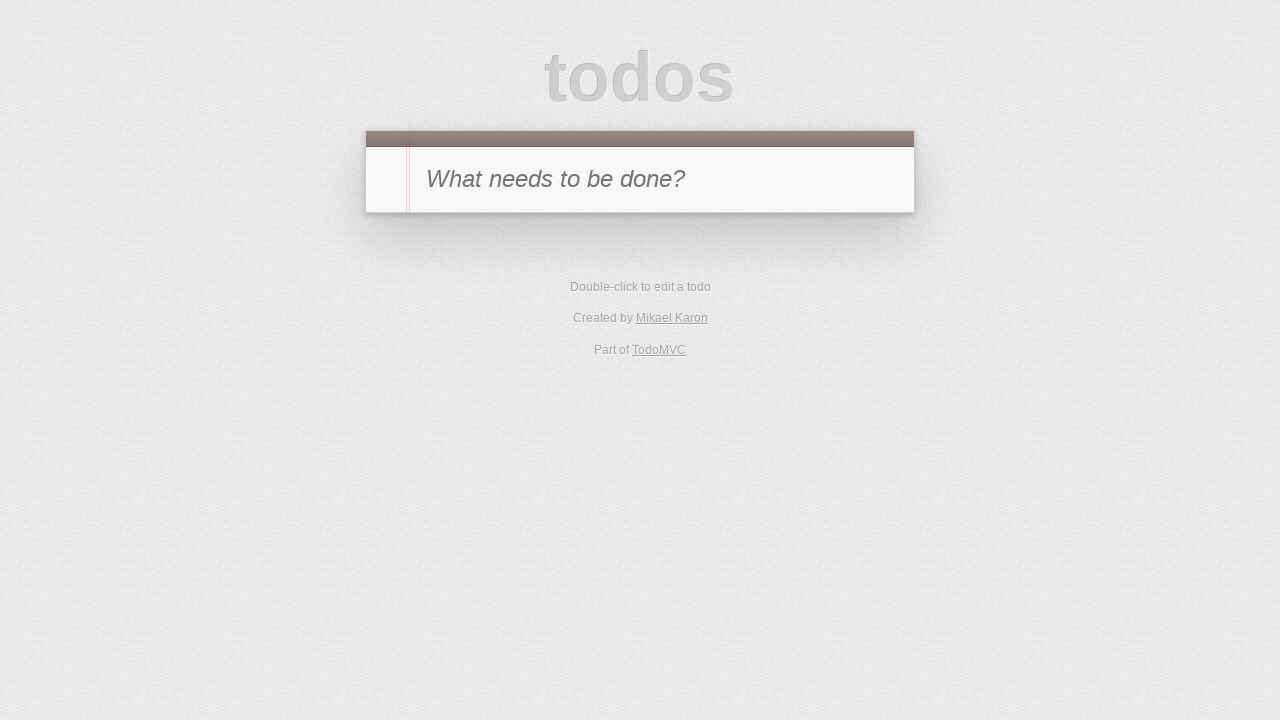

Reloaded page to load tasks from localStorage
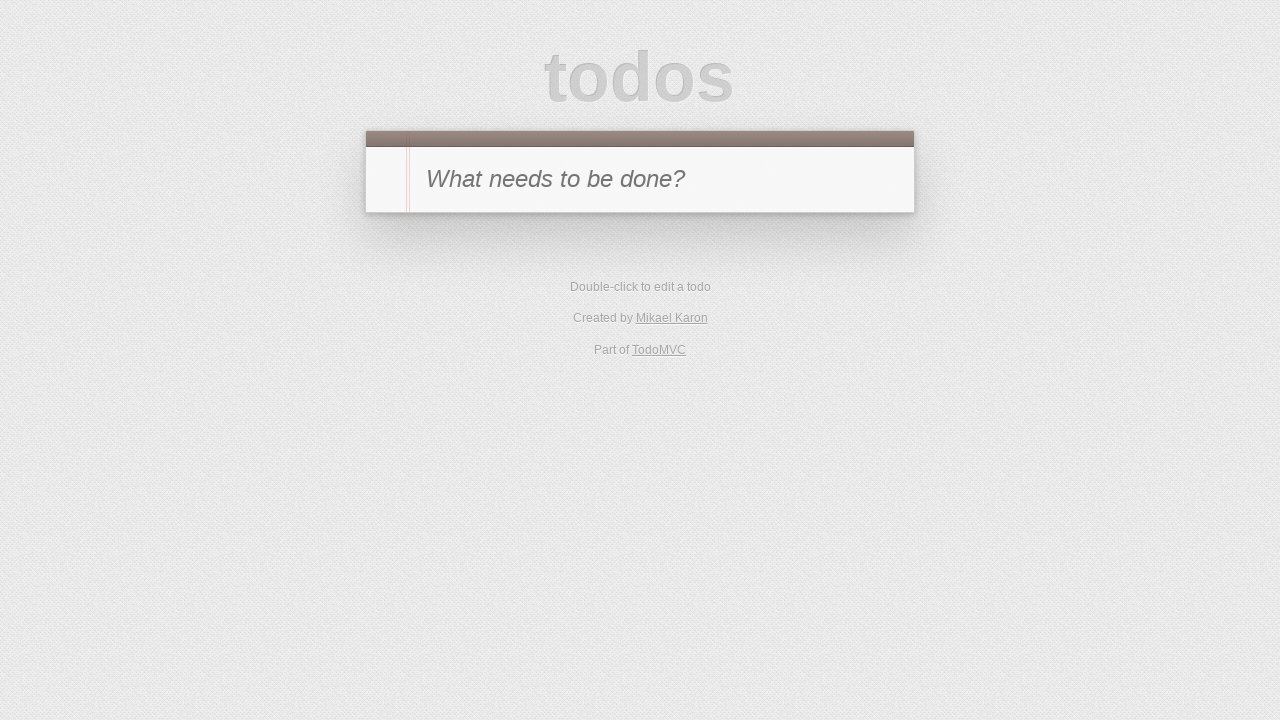

Clicked 'Clear completed' button to remove completed tasks at (850, 352) on #clear-completed
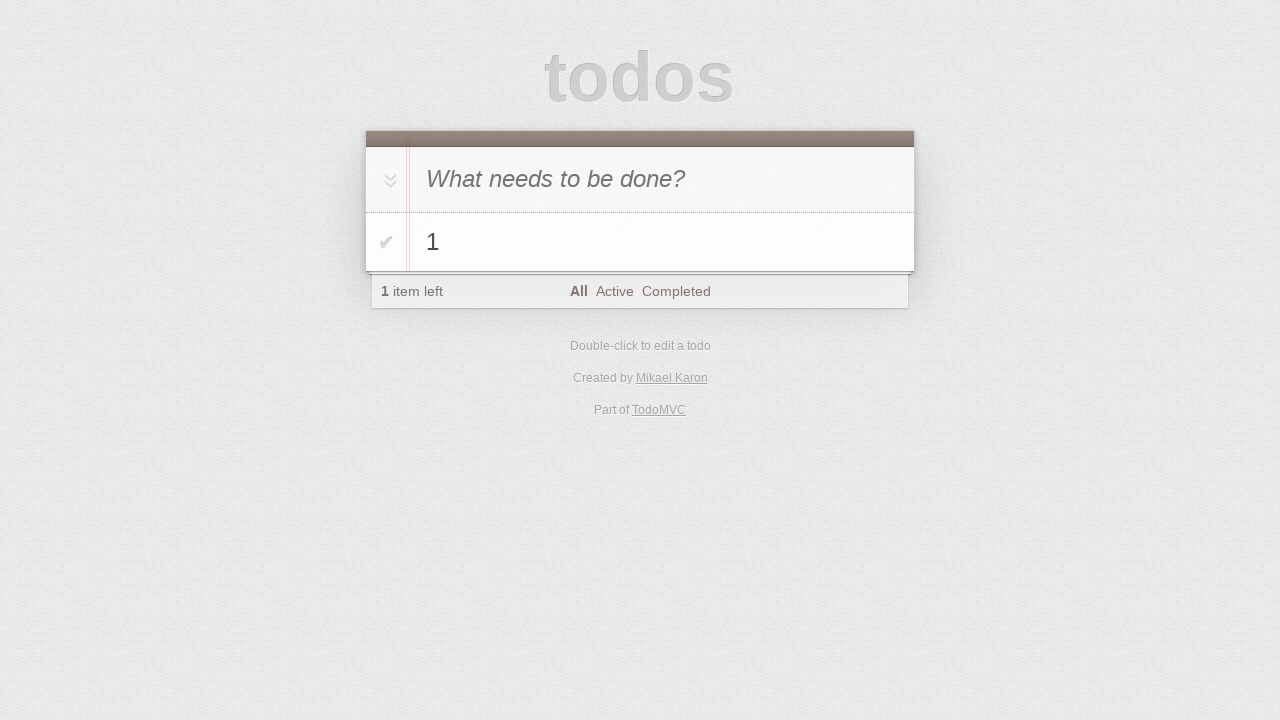

Verified that only task '1' remains in the todo list after clearing completed tasks
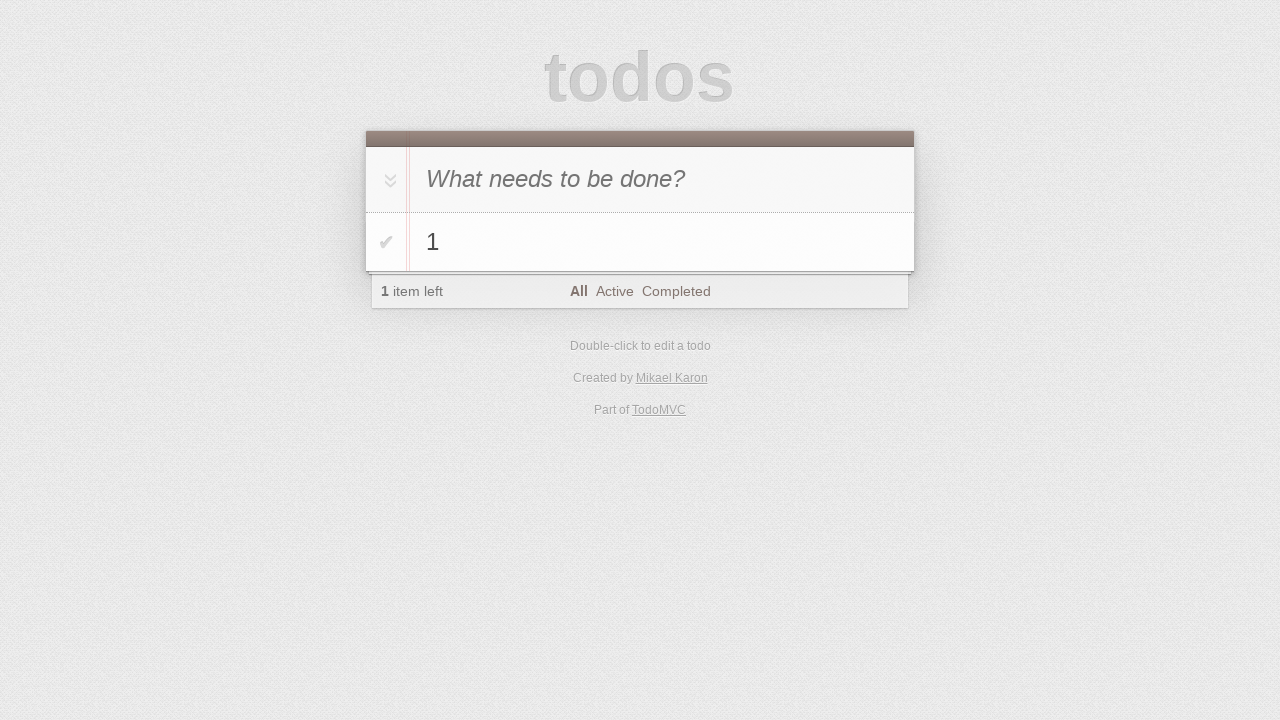

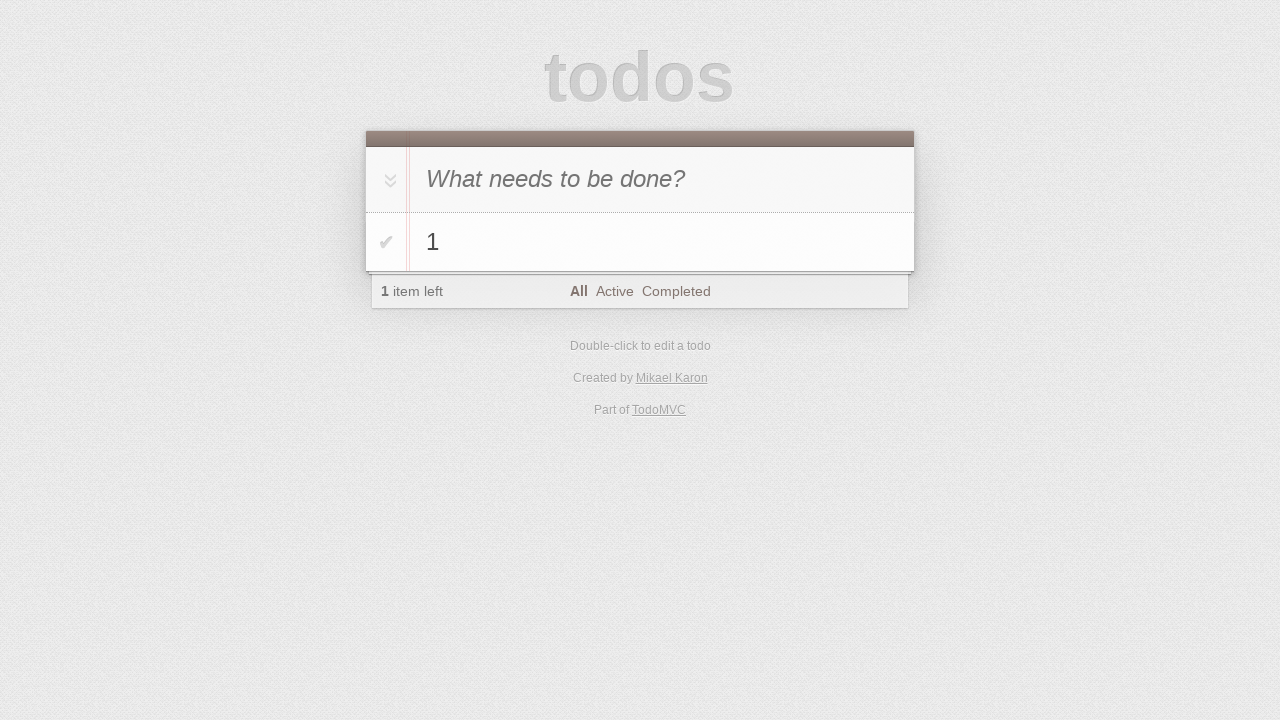